Navigates to an automation practice page and maximizes the browser window. The original script takes a screenshot, but the core automation is simply loading the page.

Starting URL: https://rahulshettyacademy.com/AutomationPractice/

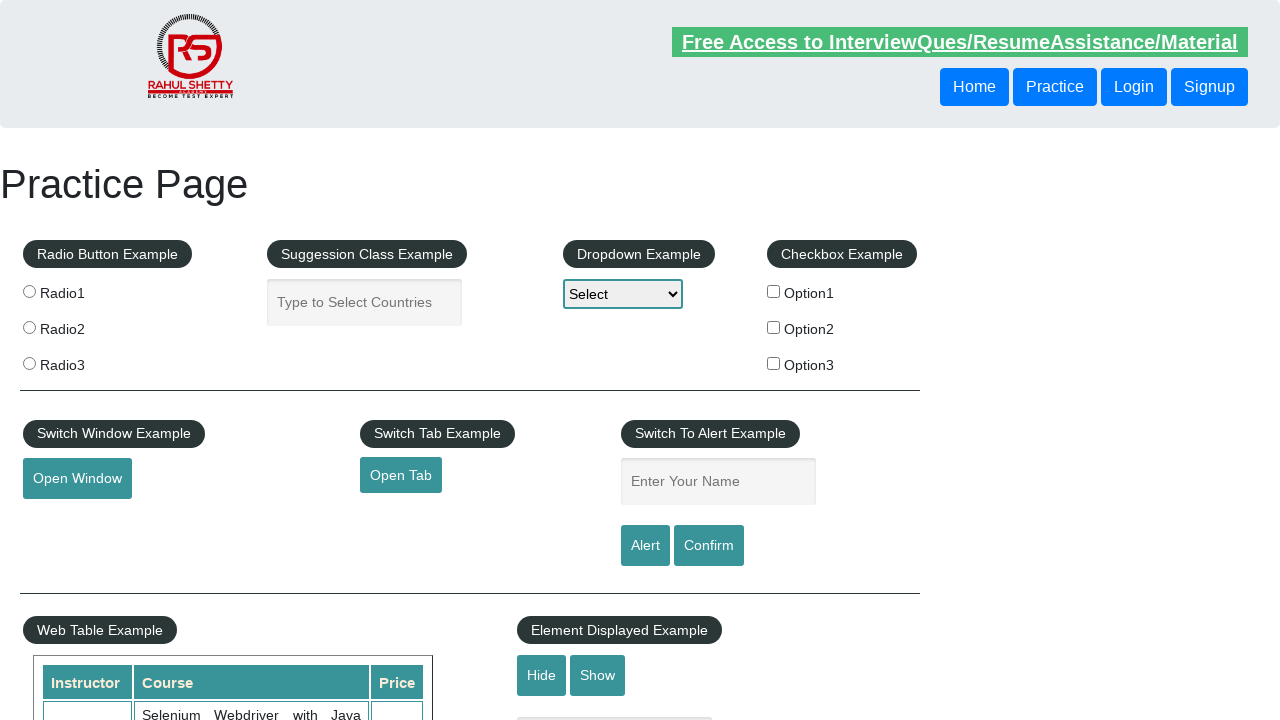

Navigated to automation practice page
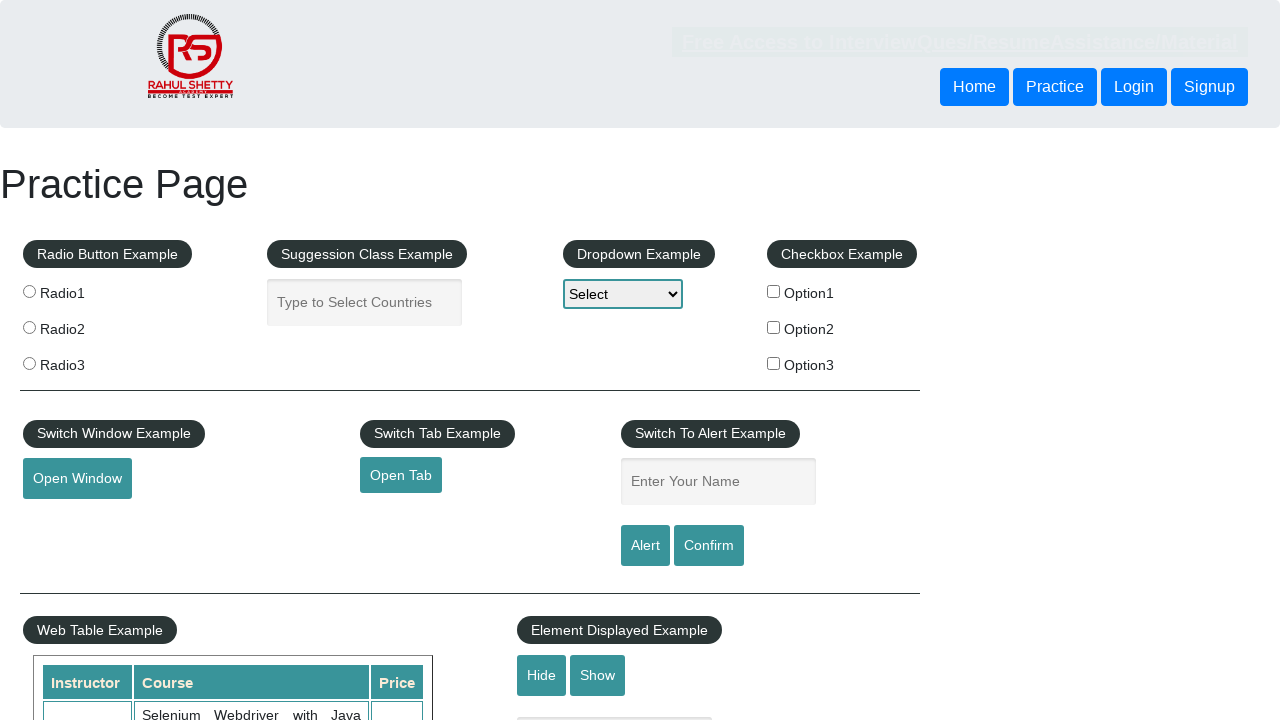

Maximized browser window to 1920x1080
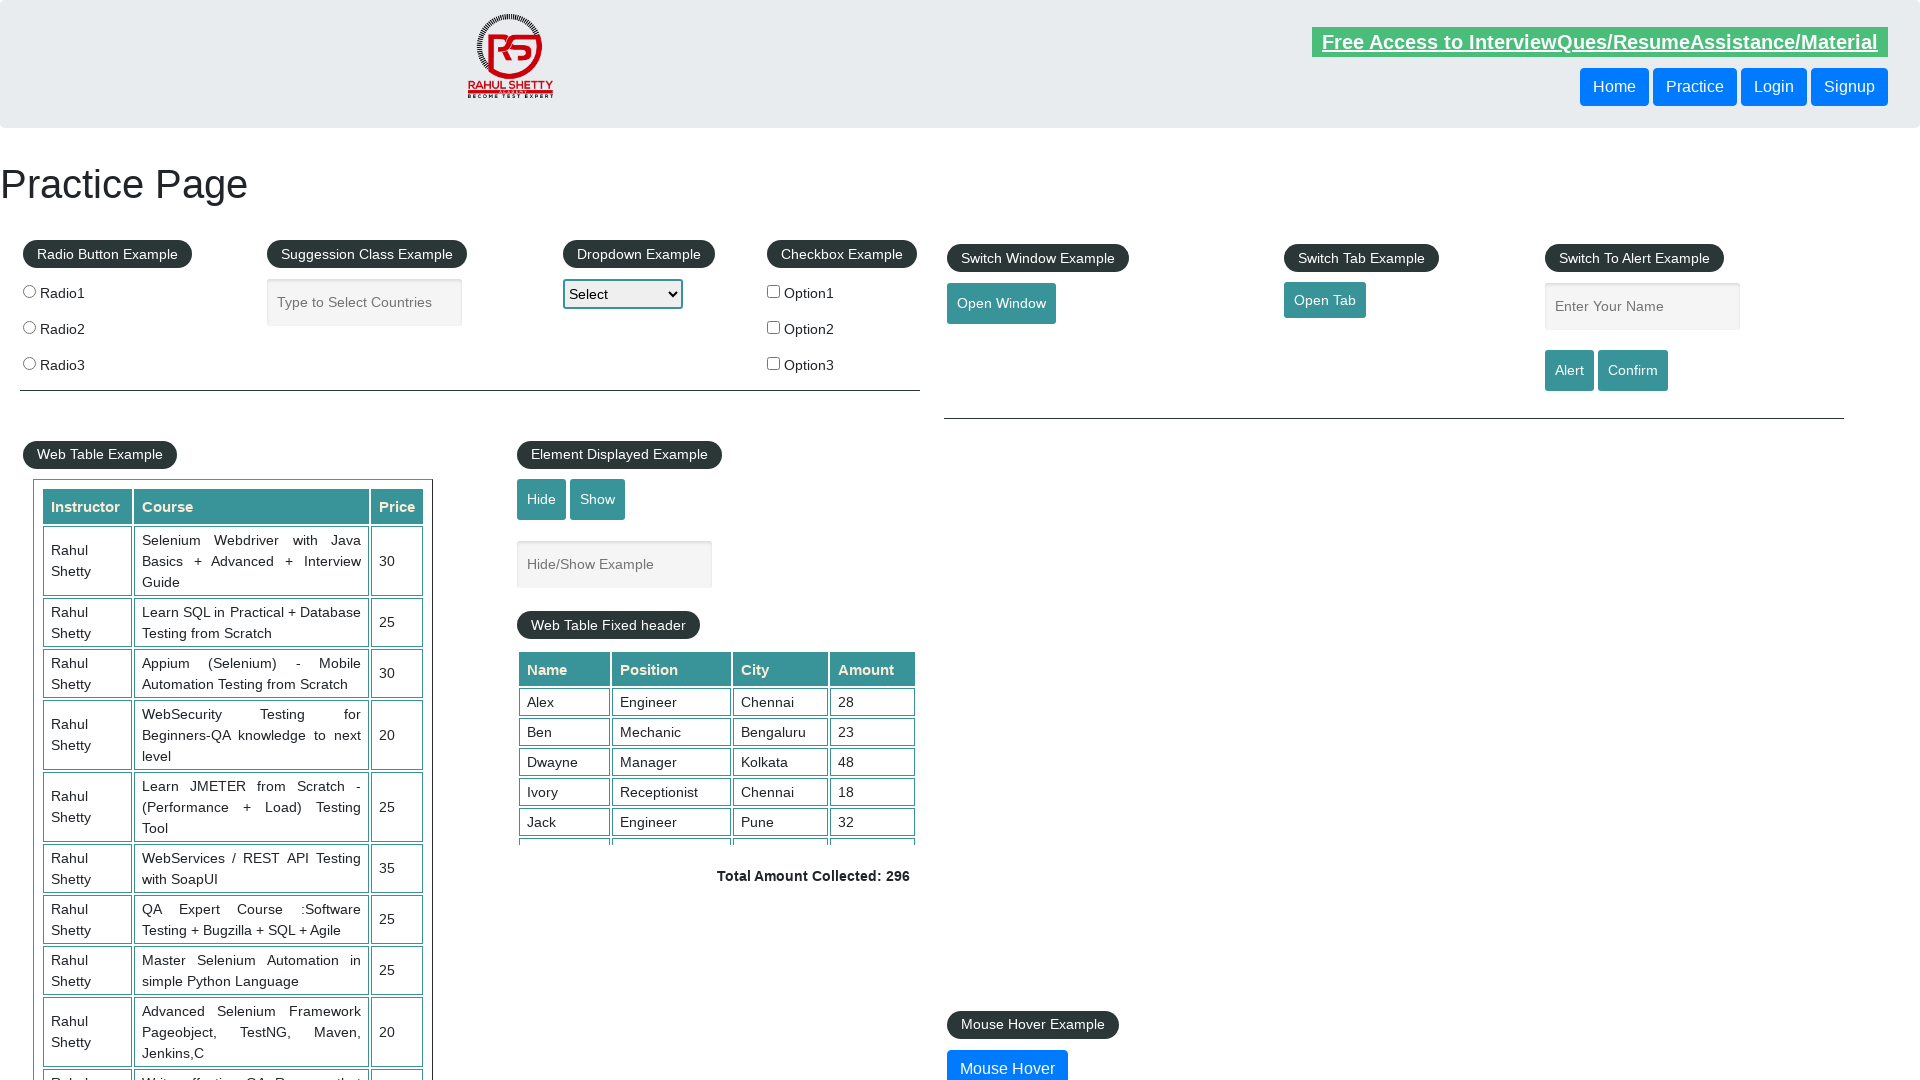

Page fully loaded (networkidle state)
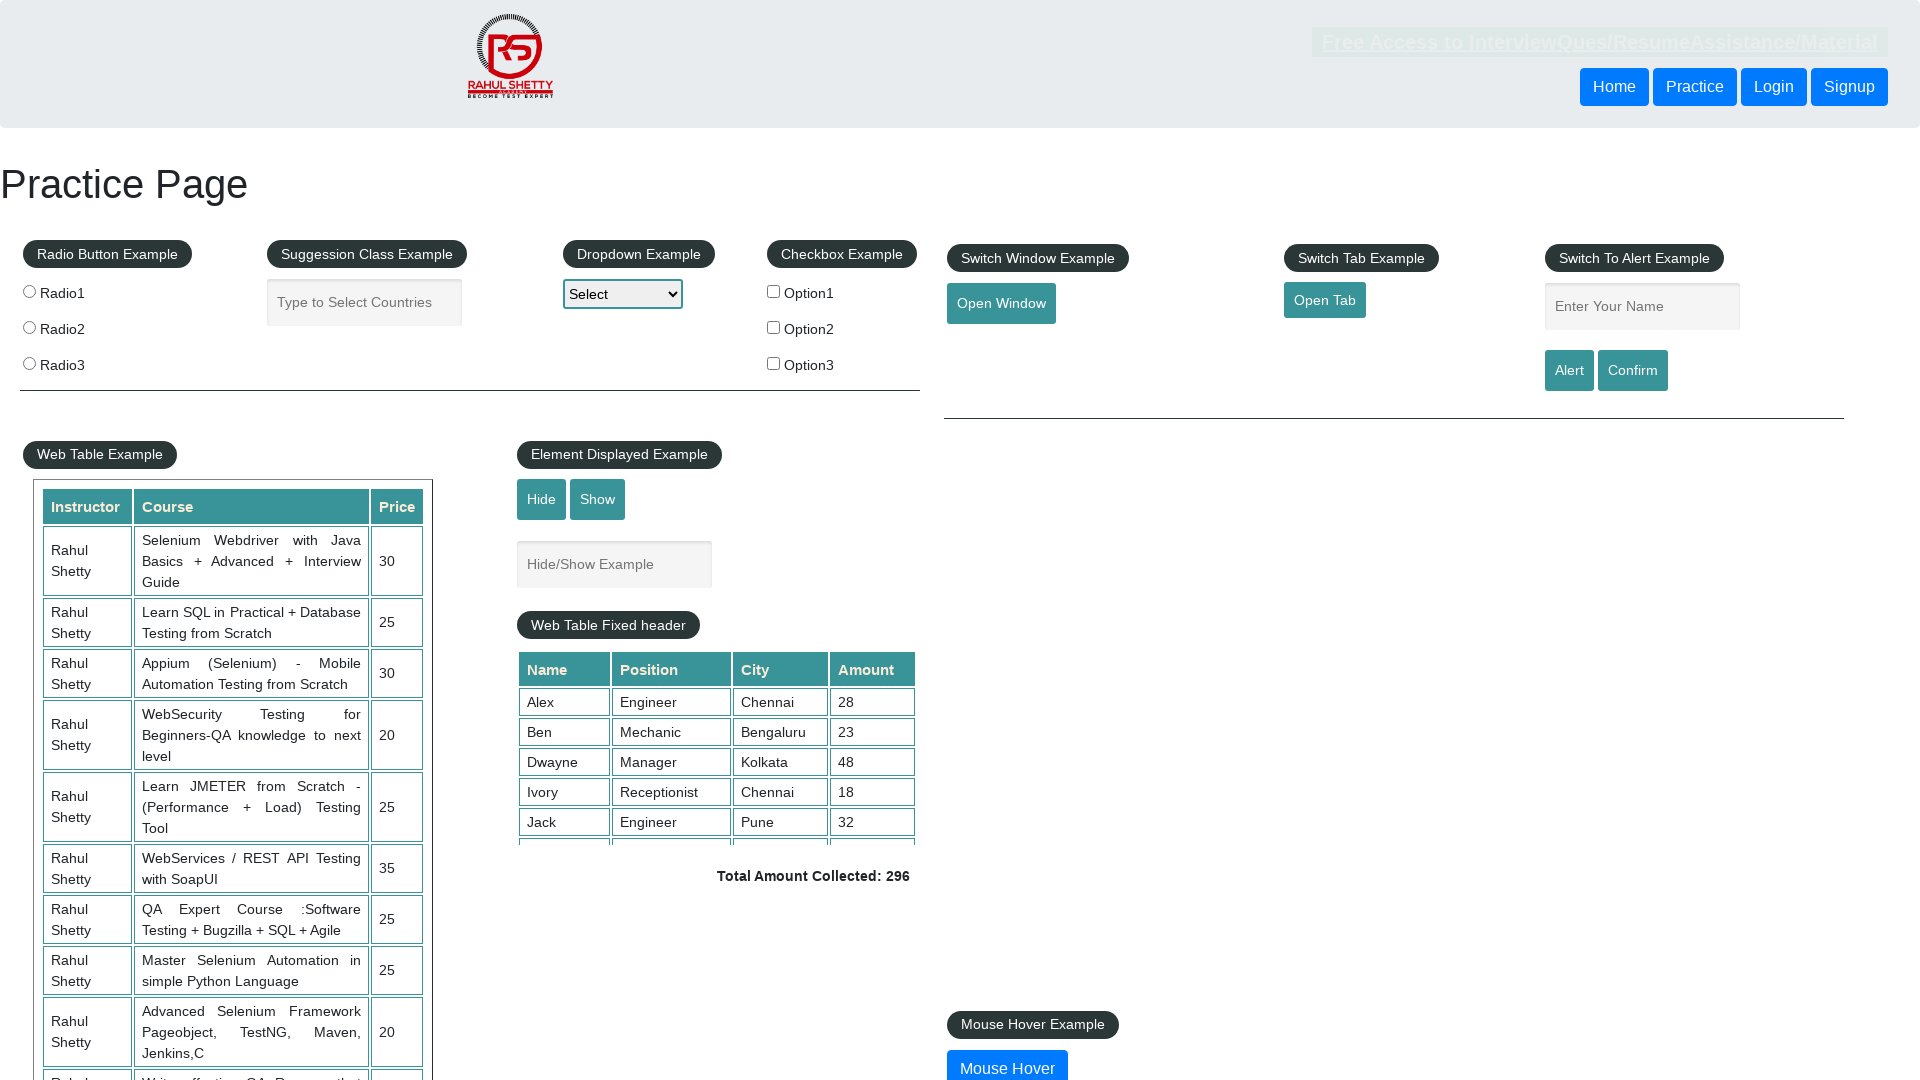

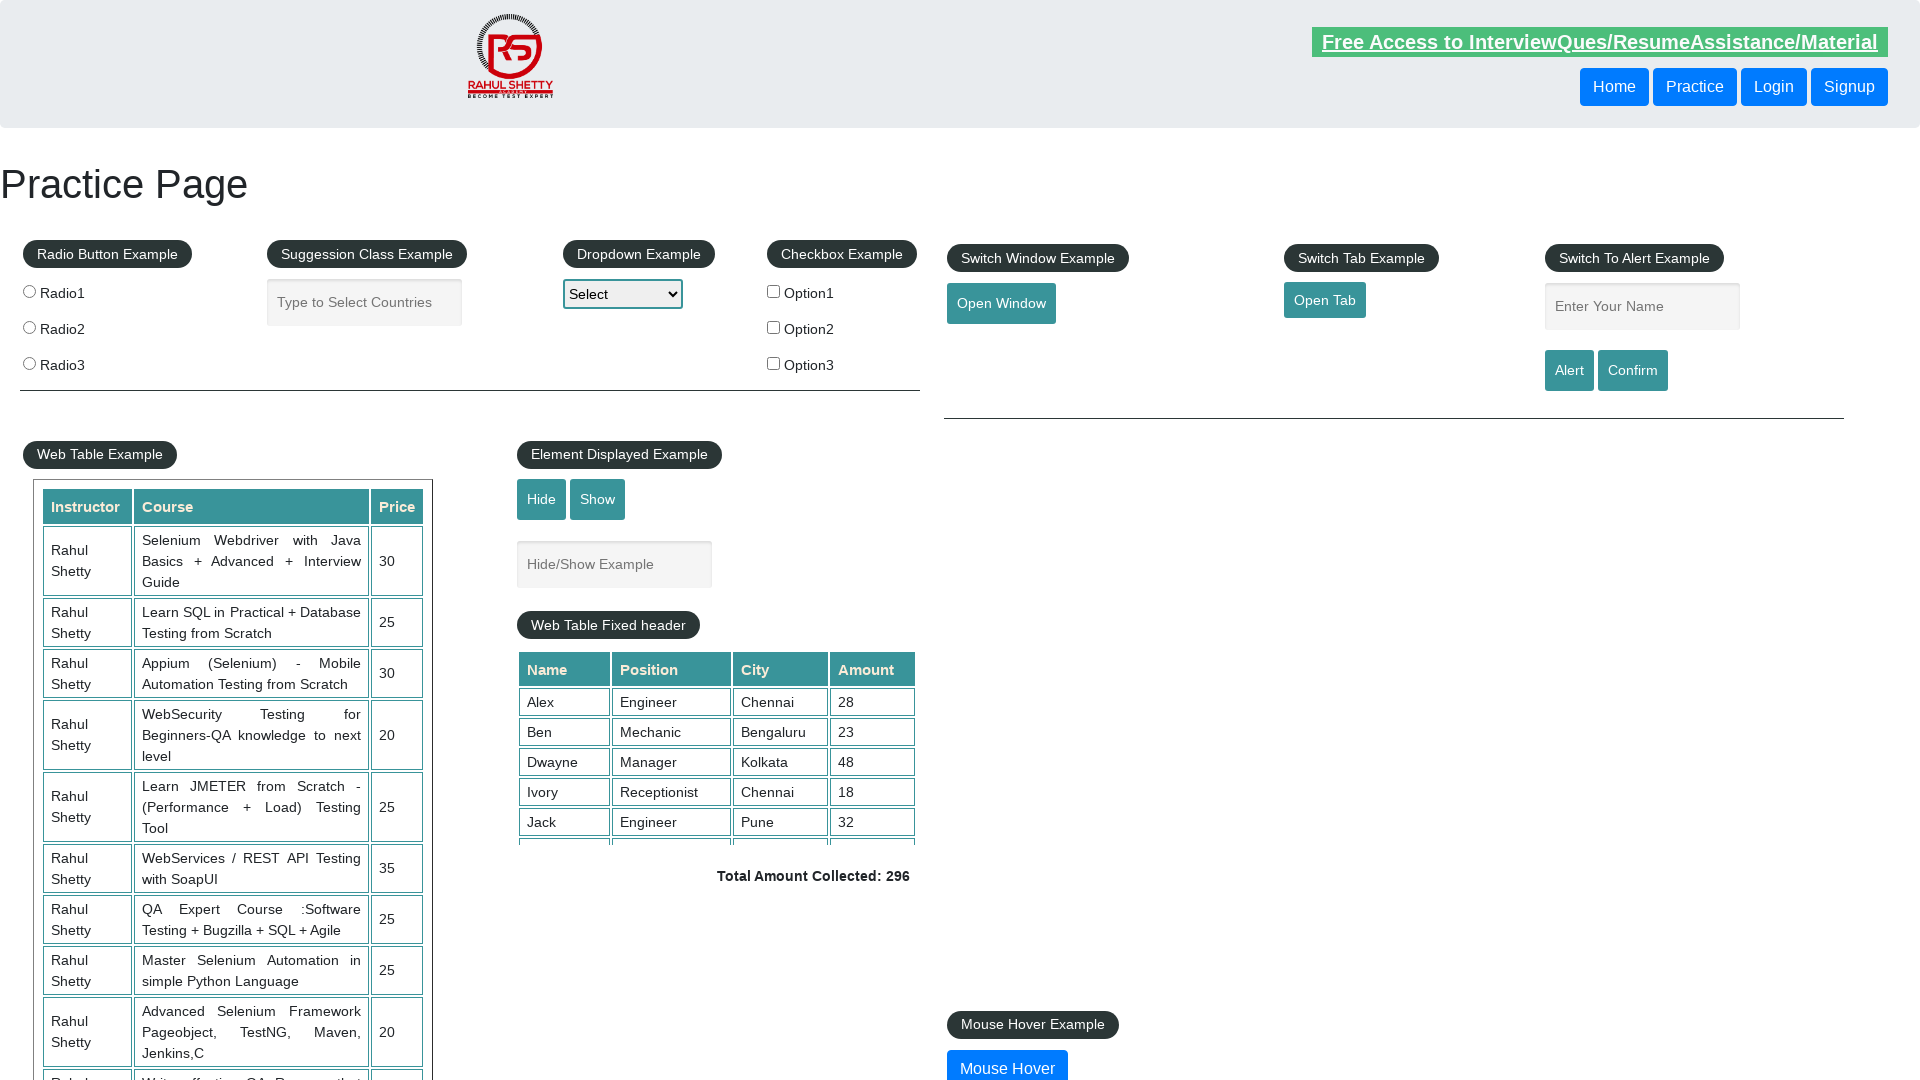